Tests right-click (context menu) interaction on the Downloads heading, then simulates keyboard navigation by pressing Page Down multiple times and pressing Enter.

Starting URL: https://www.selenium.dev/downloads/

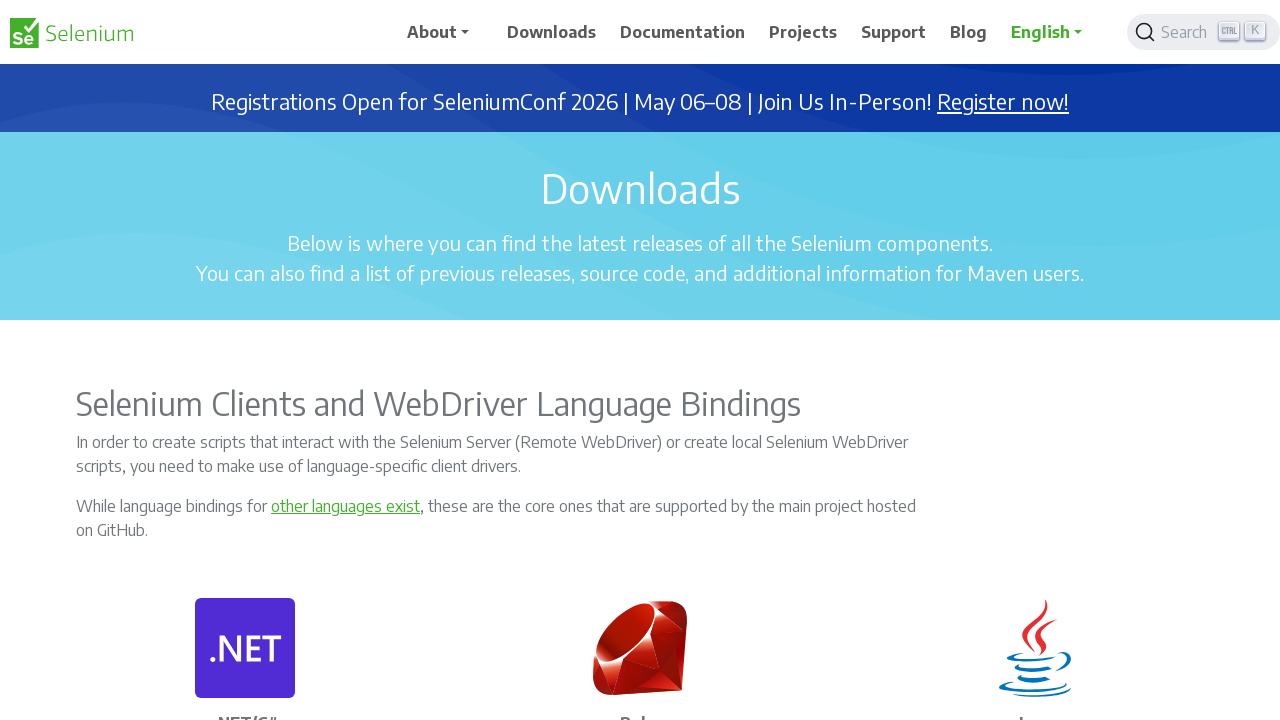

Navigated to Selenium downloads page
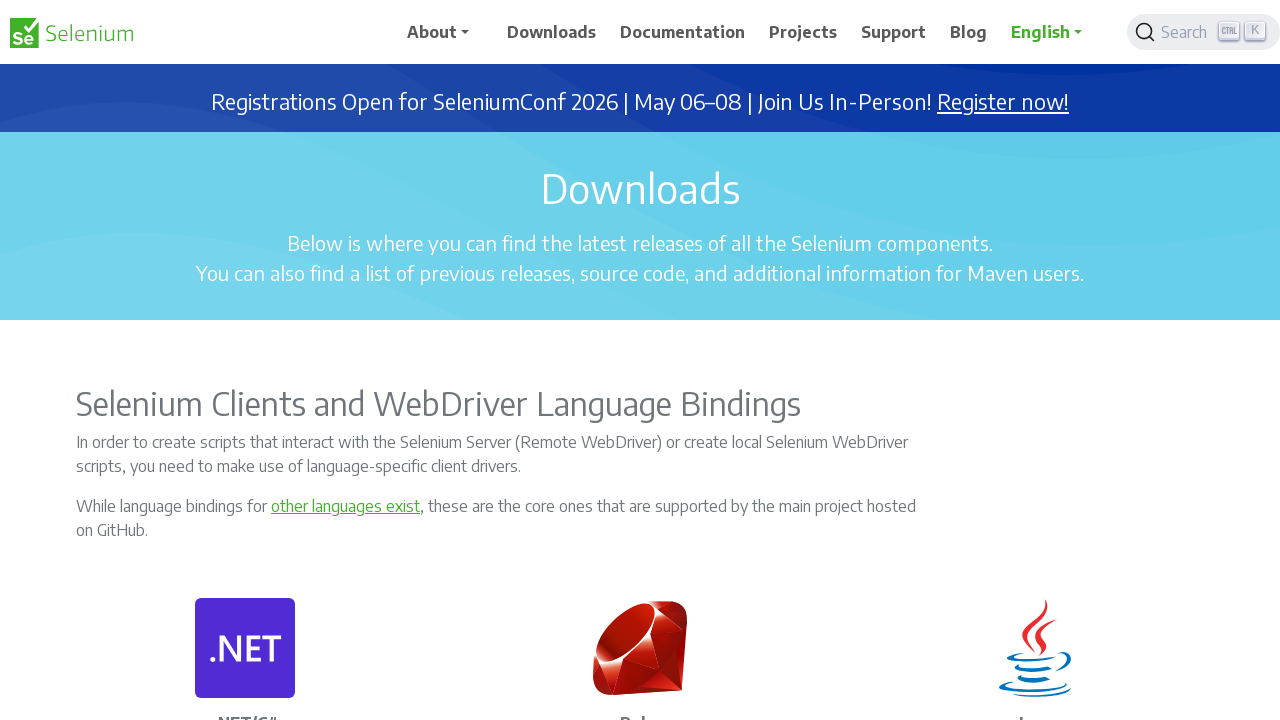

Right-clicked on Downloads heading to open context menu at (640, 188) on //h1[text()='Downloads']
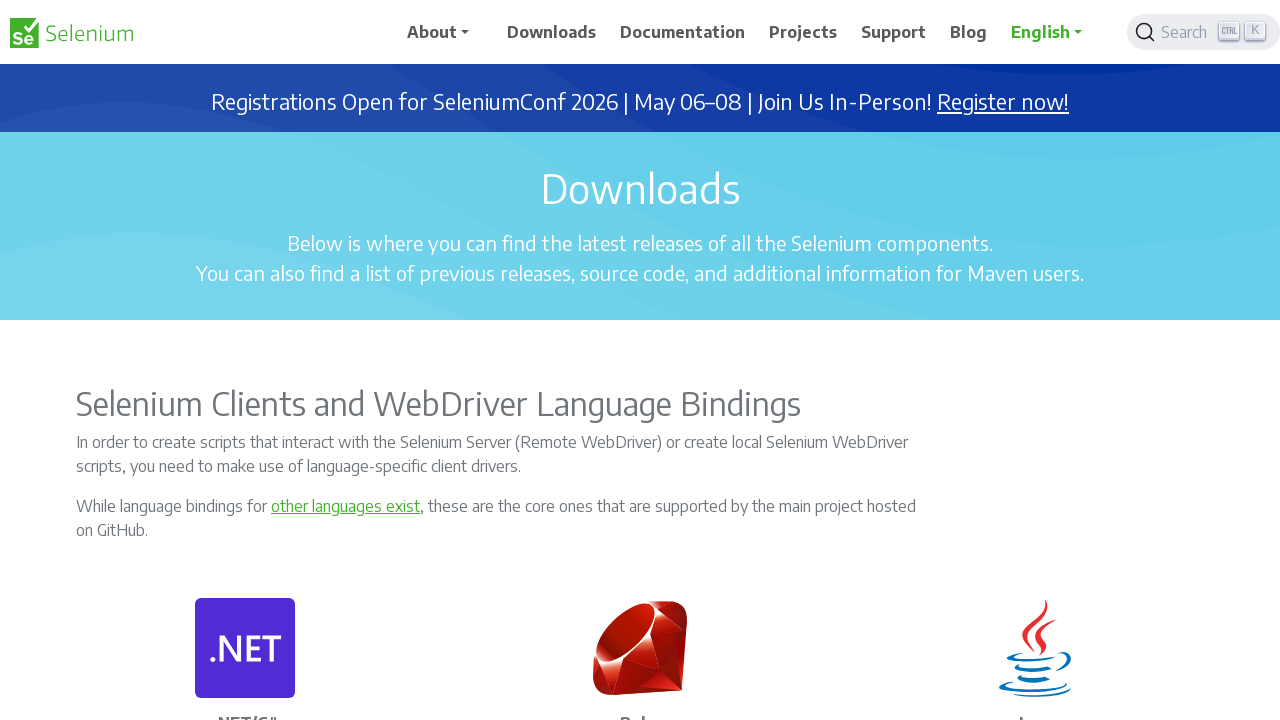

Pressed Page Down (1/10) to navigate context menu
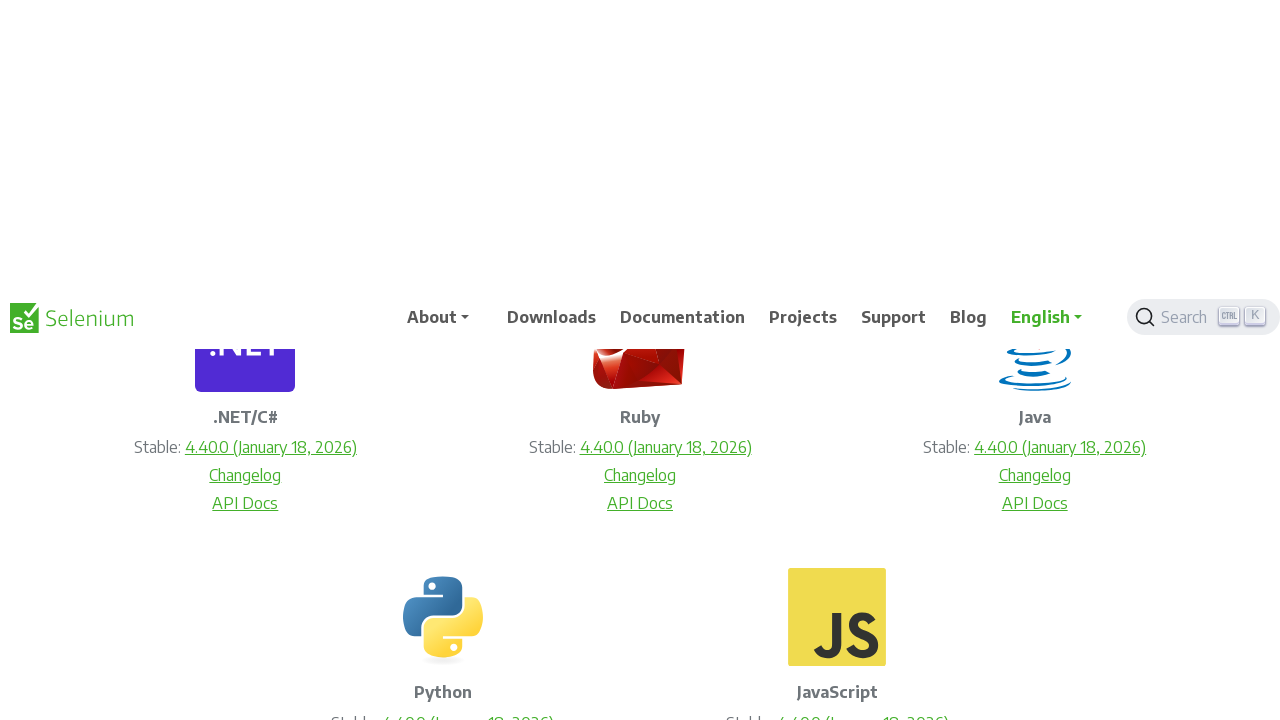

Waited 1 second after Page Down keystroke (1/10)
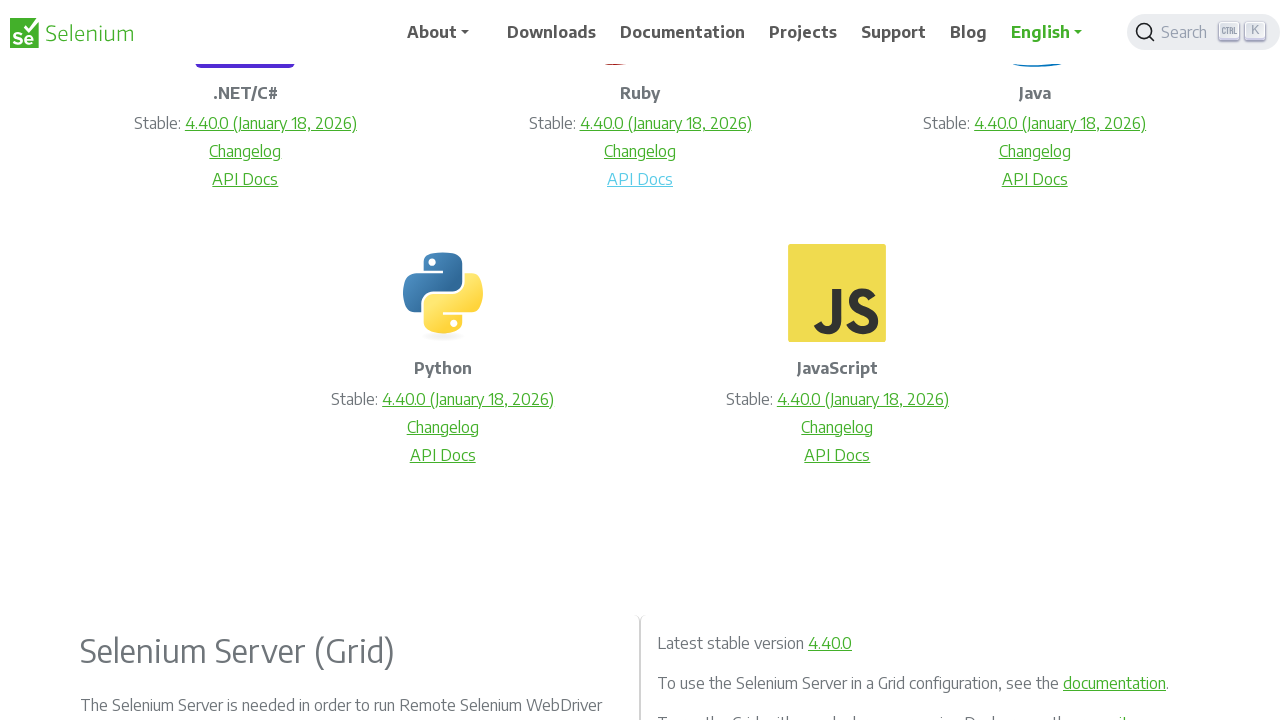

Pressed Page Down (2/10) to navigate context menu
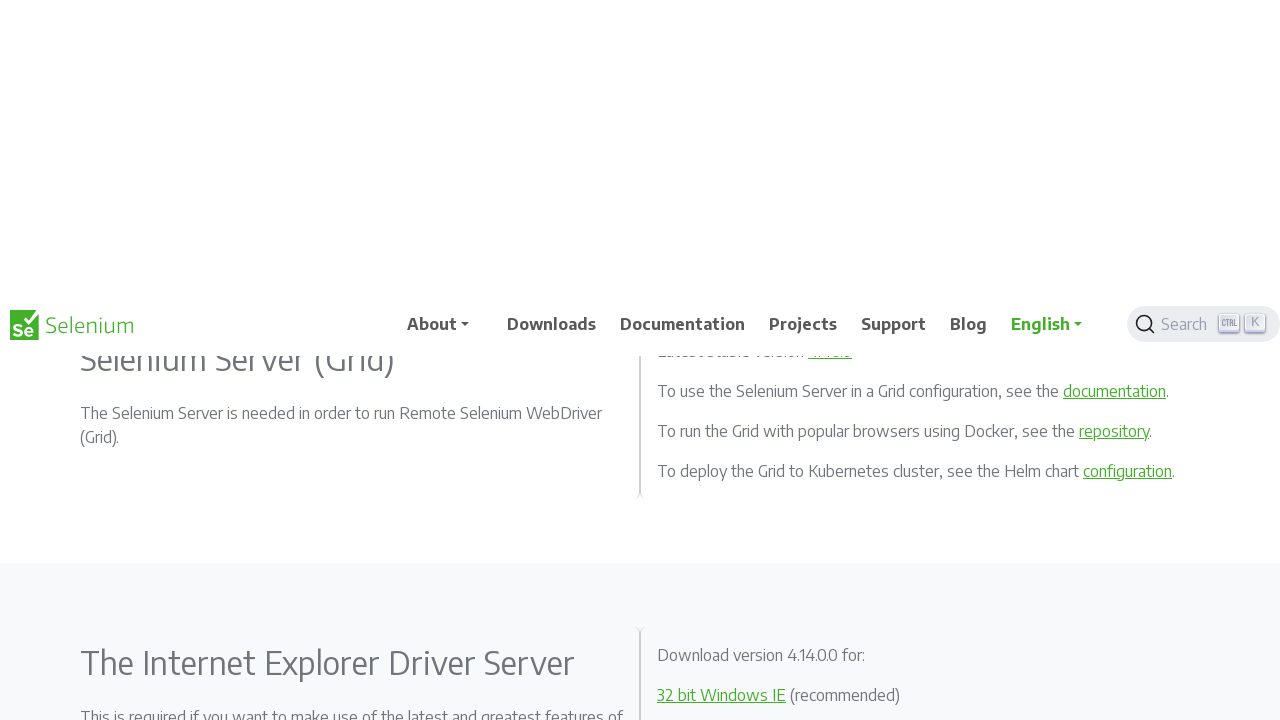

Waited 1 second after Page Down keystroke (2/10)
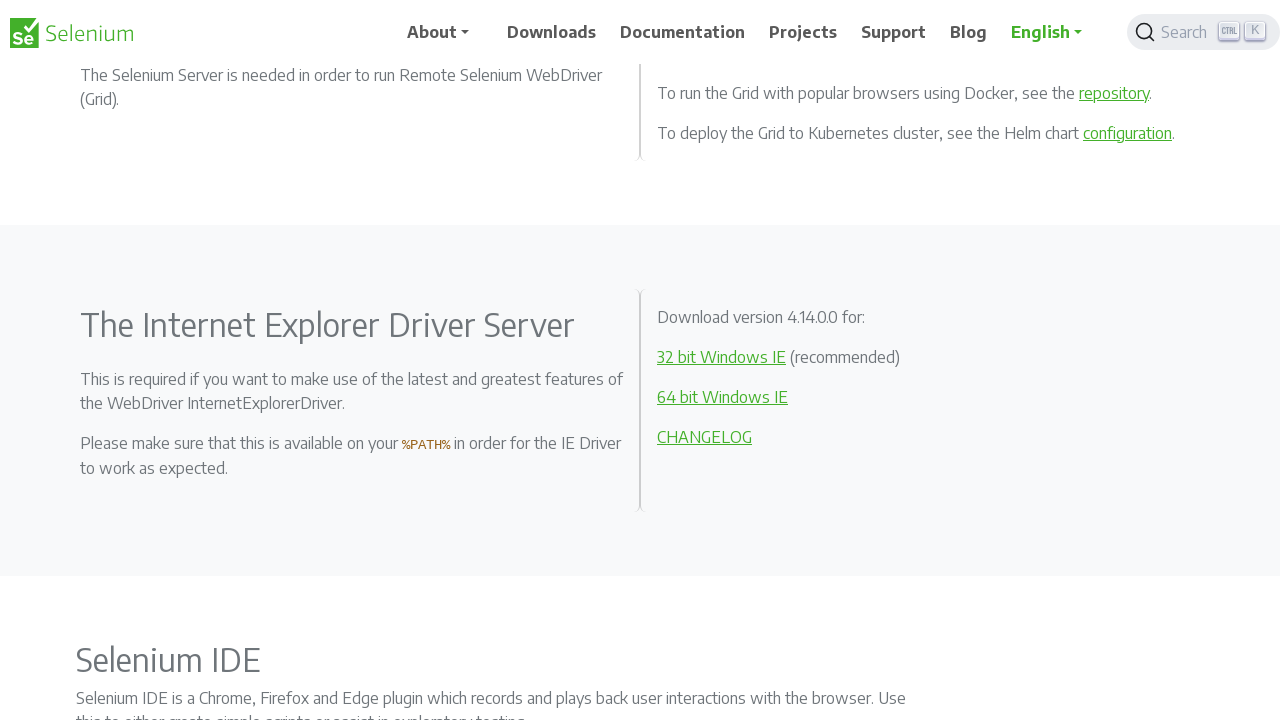

Pressed Page Down (3/10) to navigate context menu
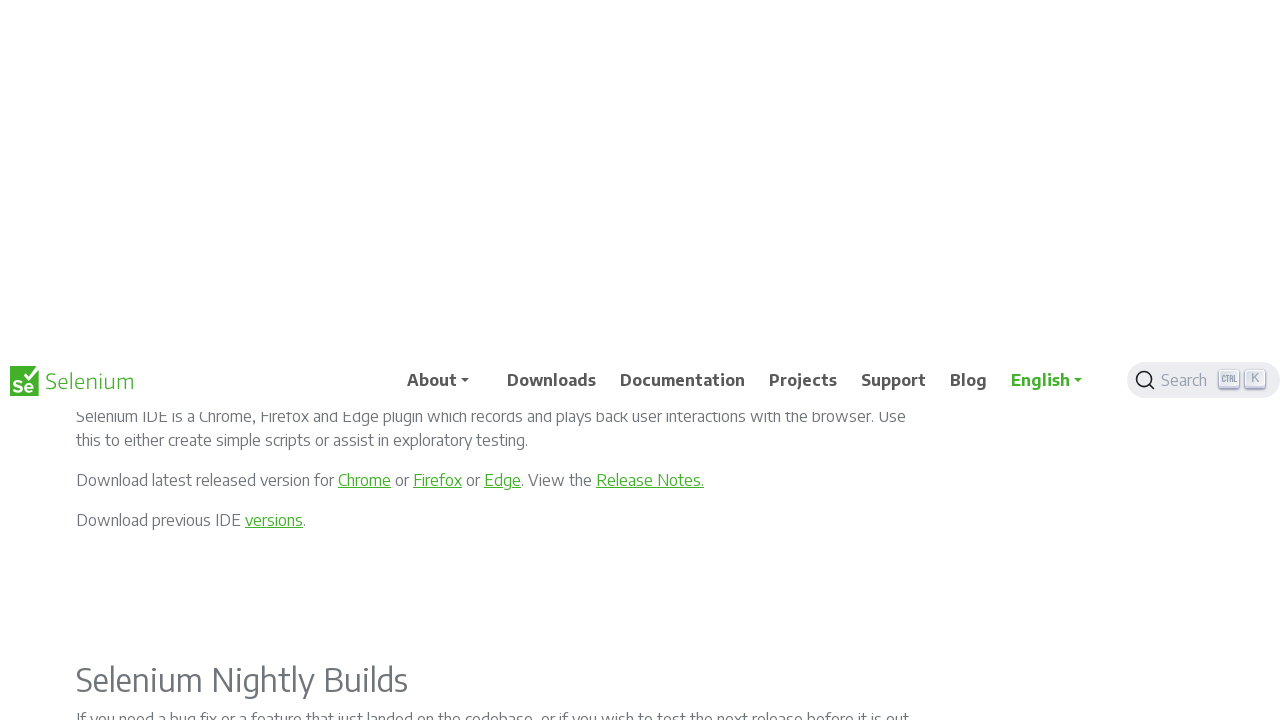

Waited 1 second after Page Down keystroke (3/10)
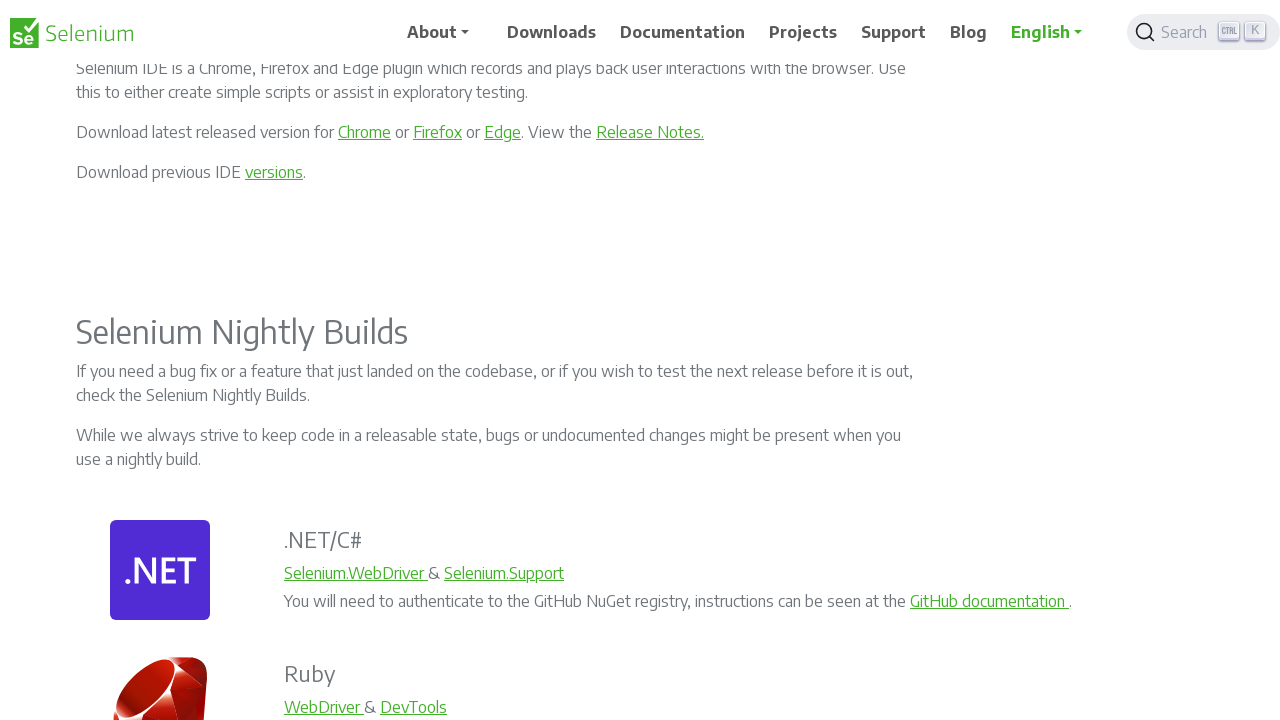

Pressed Page Down (4/10) to navigate context menu
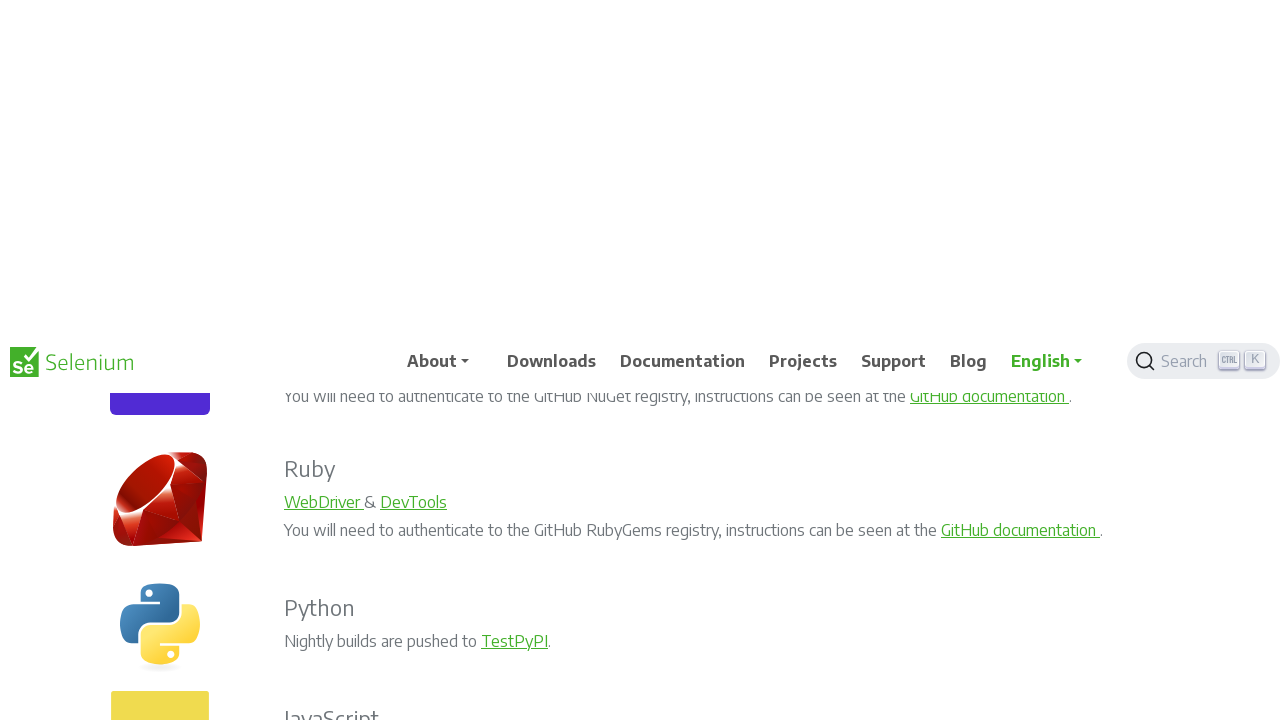

Waited 1 second after Page Down keystroke (4/10)
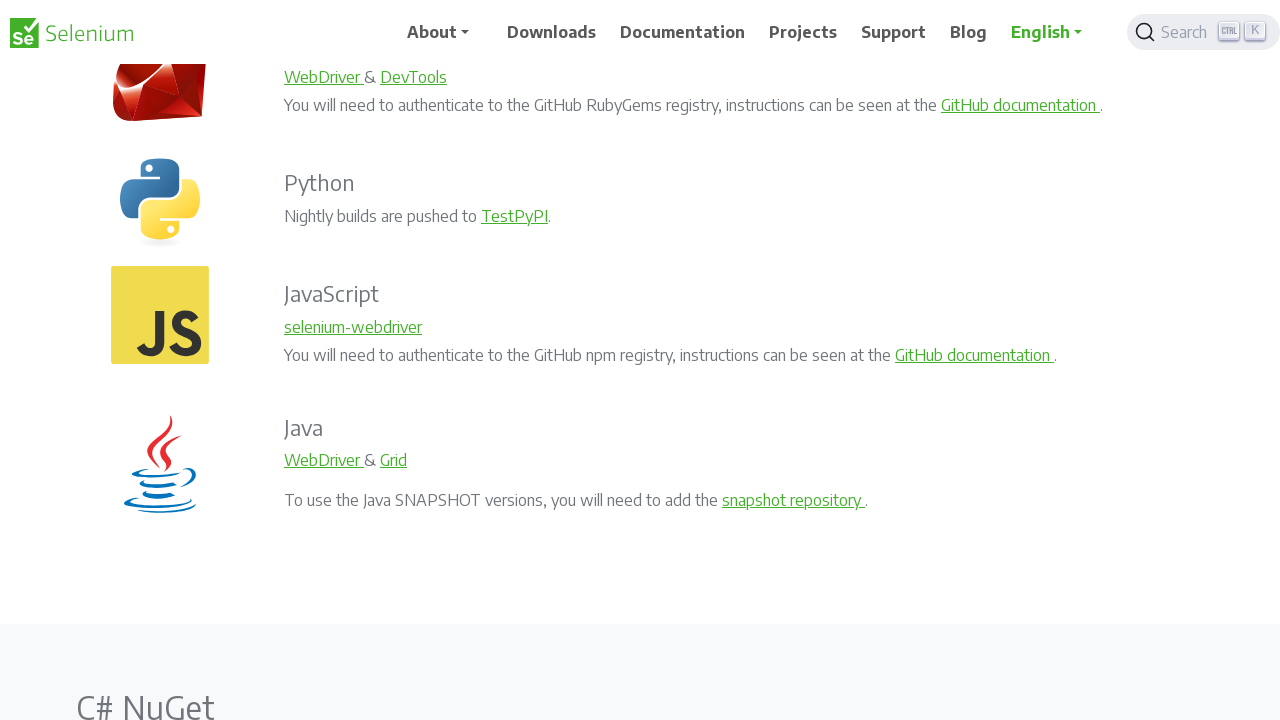

Pressed Page Down (5/10) to navigate context menu
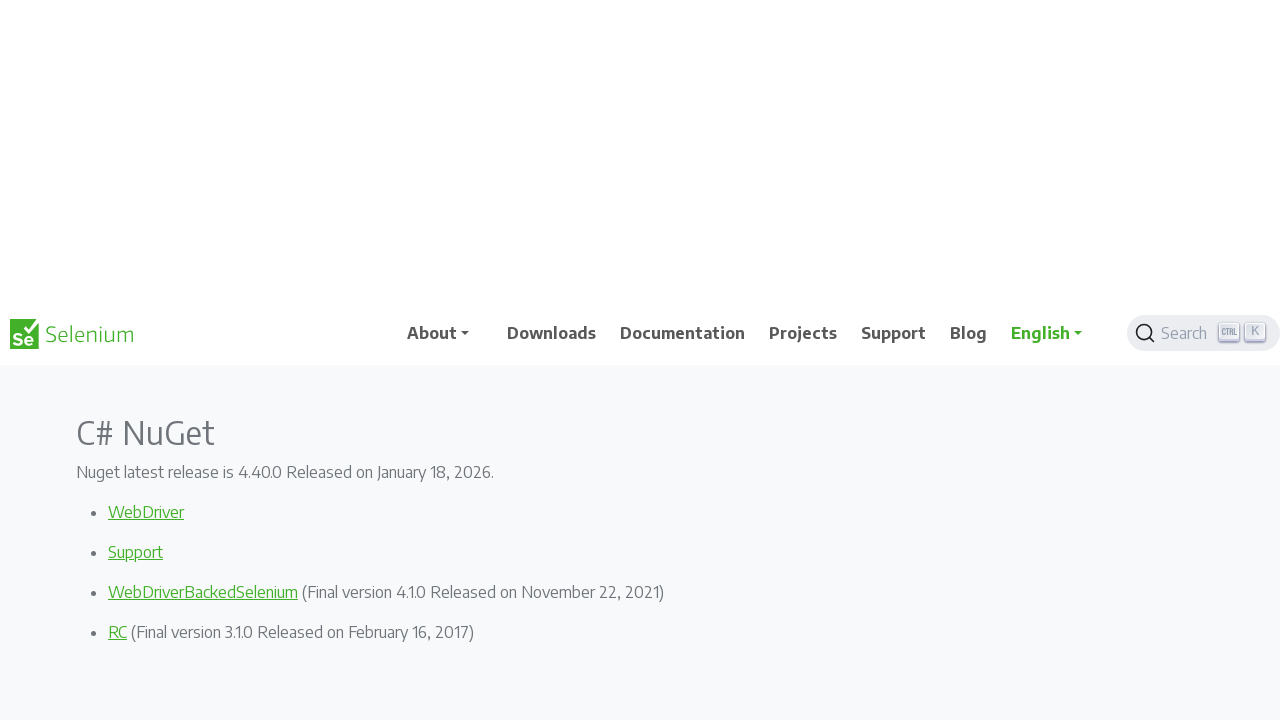

Waited 1 second after Page Down keystroke (5/10)
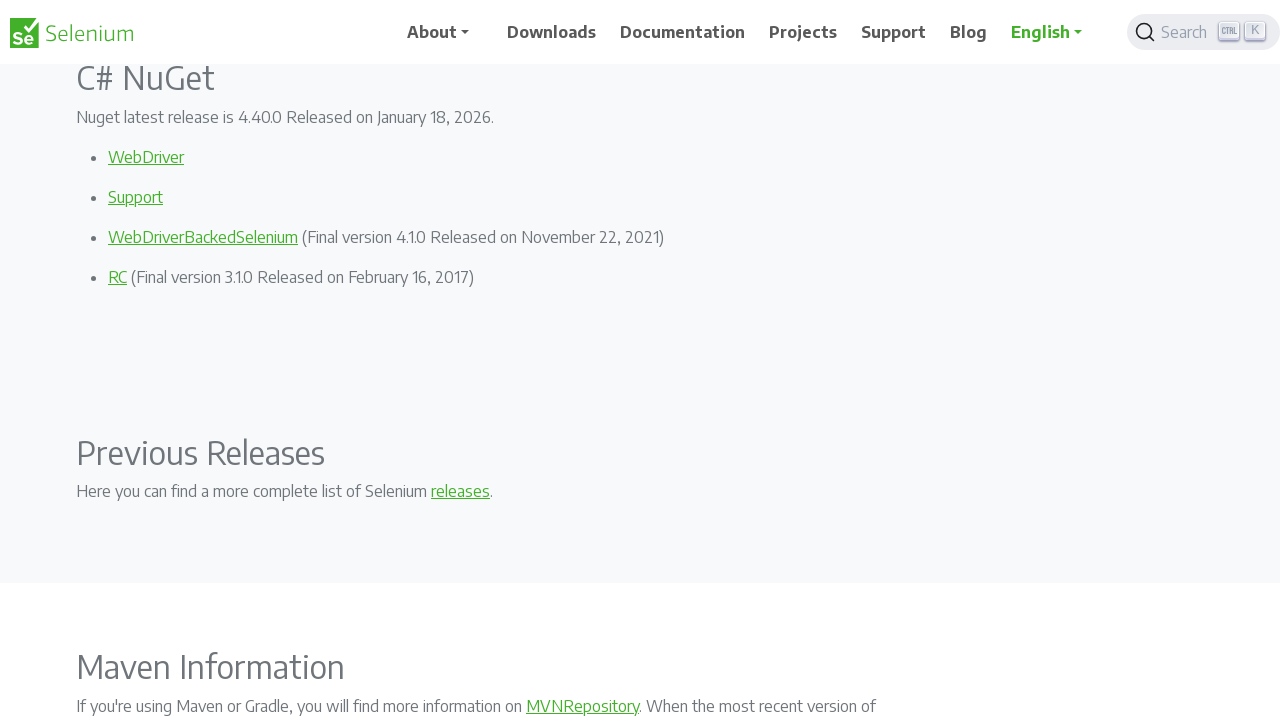

Pressed Page Down (6/10) to navigate context menu
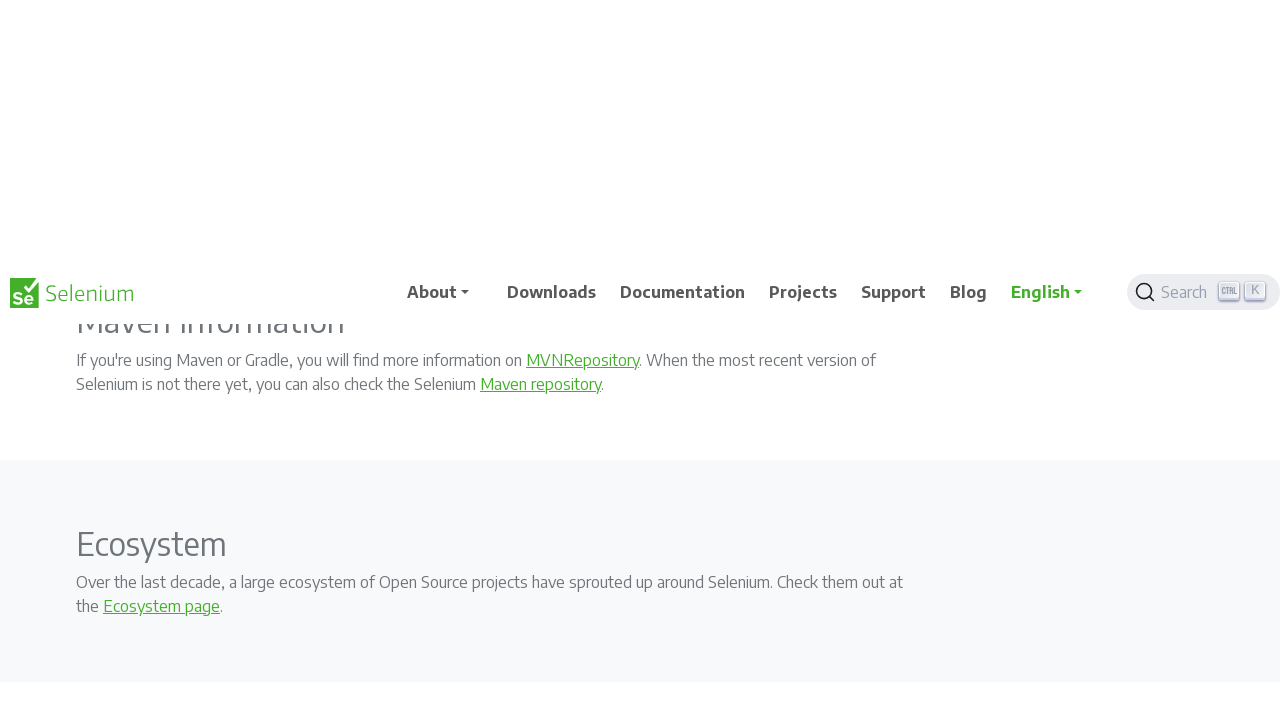

Waited 1 second after Page Down keystroke (6/10)
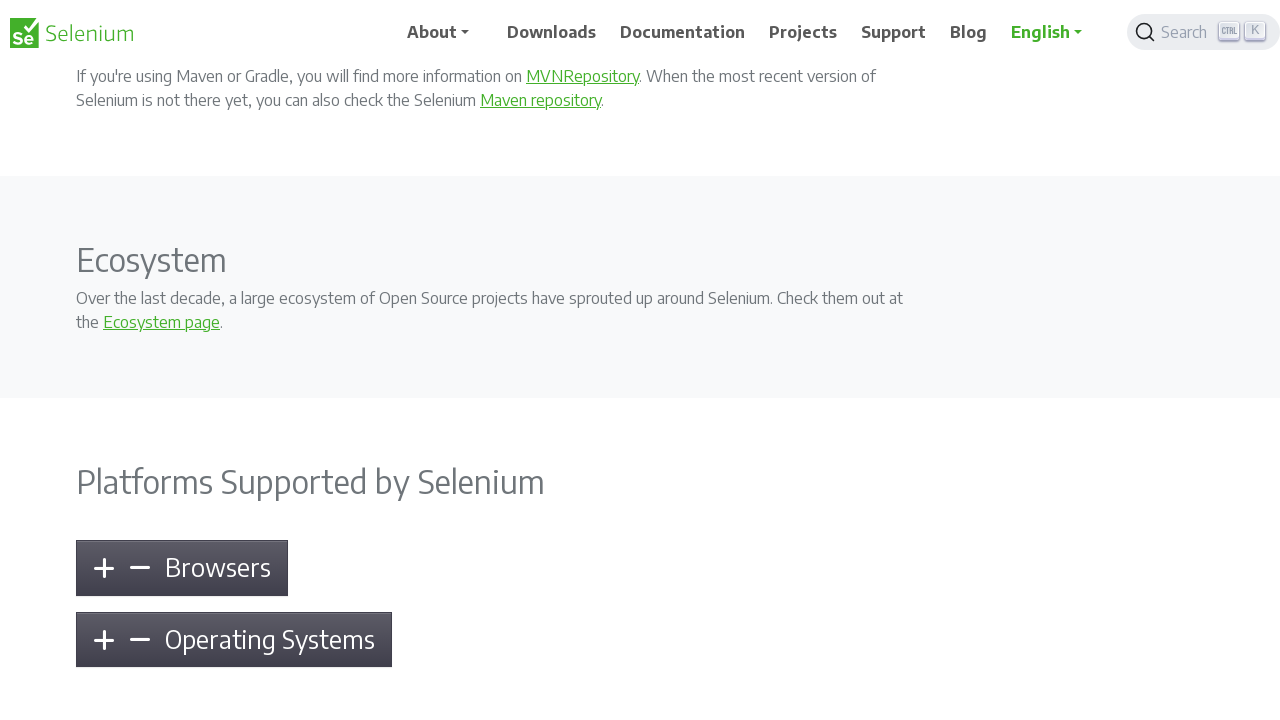

Pressed Page Down (7/10) to navigate context menu
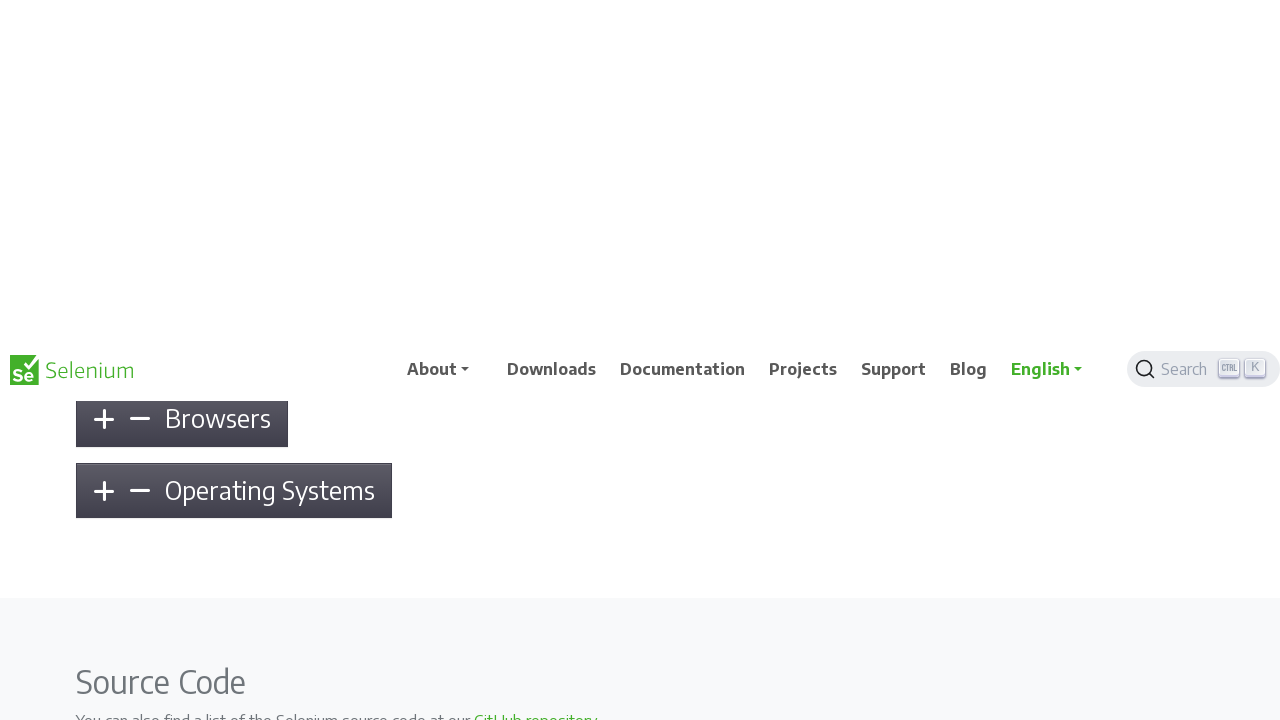

Waited 1 second after Page Down keystroke (7/10)
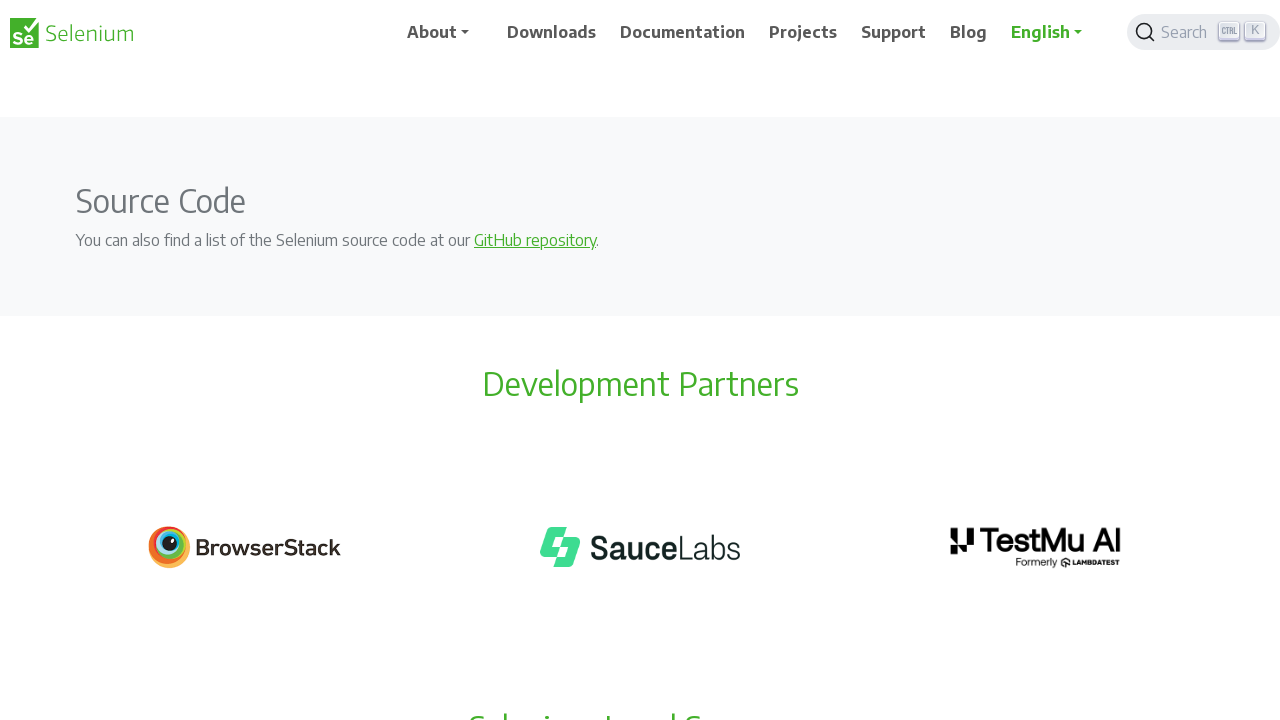

Pressed Page Down (8/10) to navigate context menu
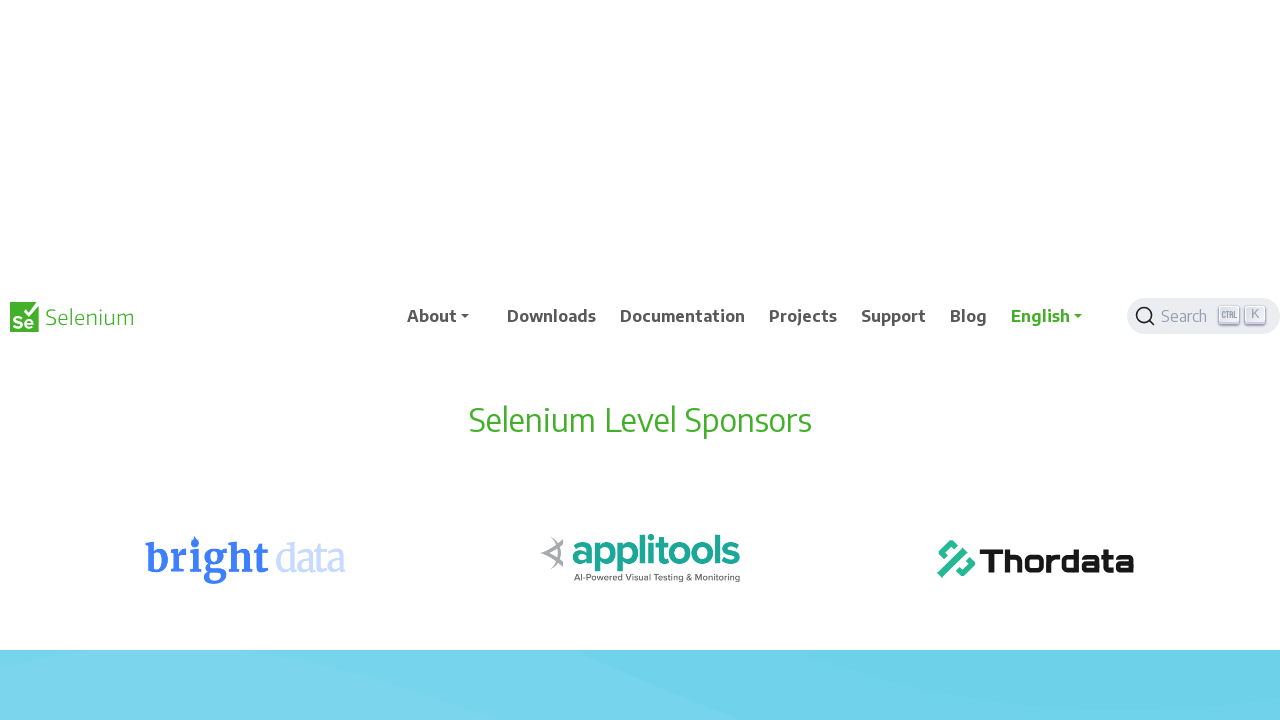

Waited 1 second after Page Down keystroke (8/10)
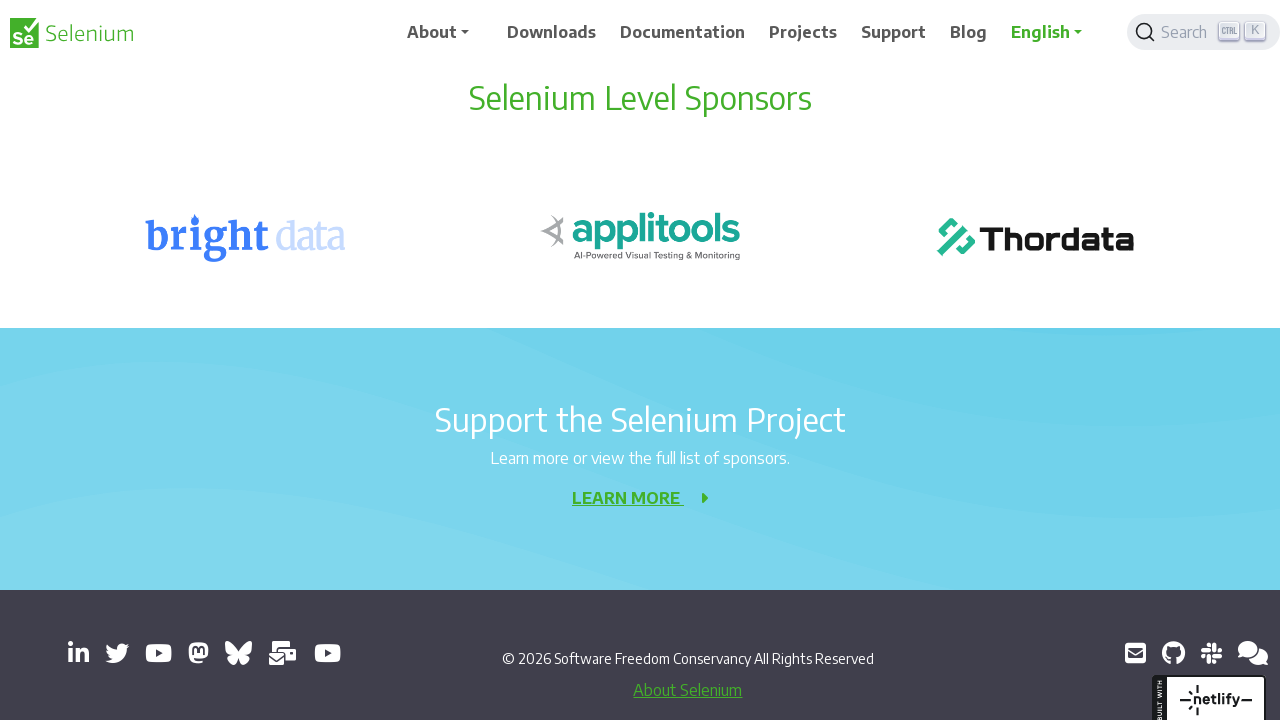

Pressed Page Down (9/10) to navigate context menu
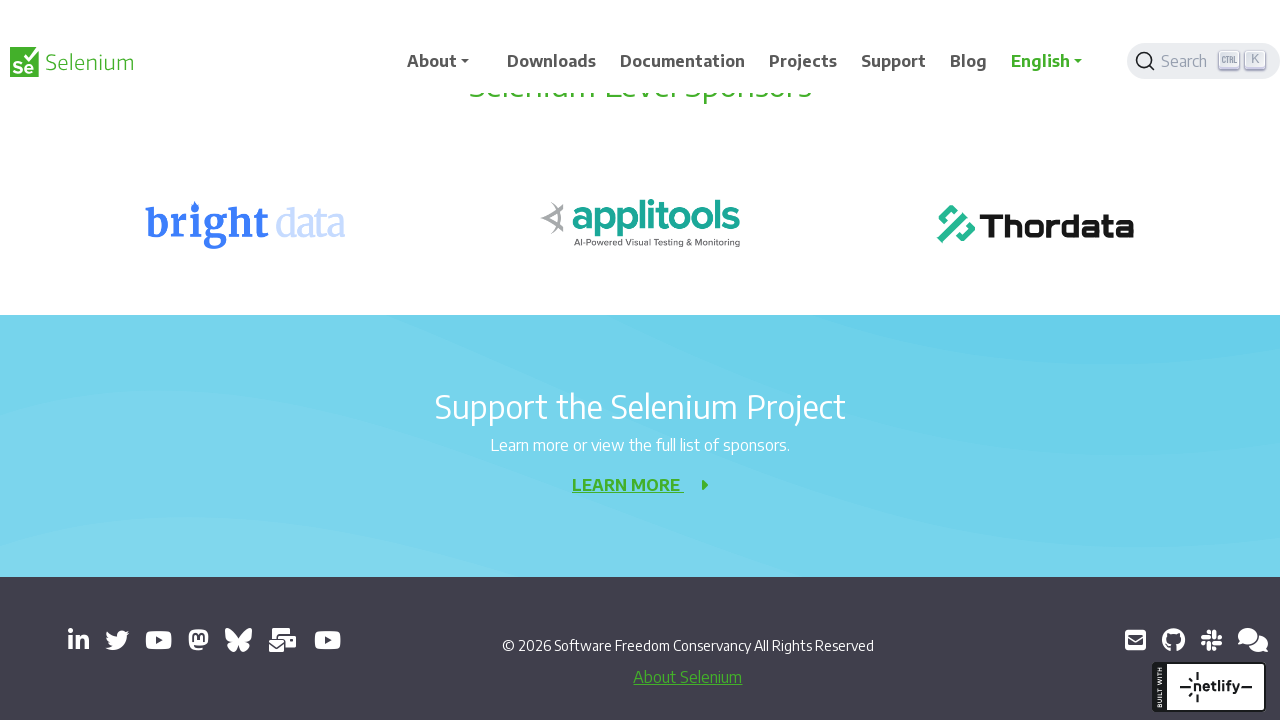

Waited 1 second after Page Down keystroke (9/10)
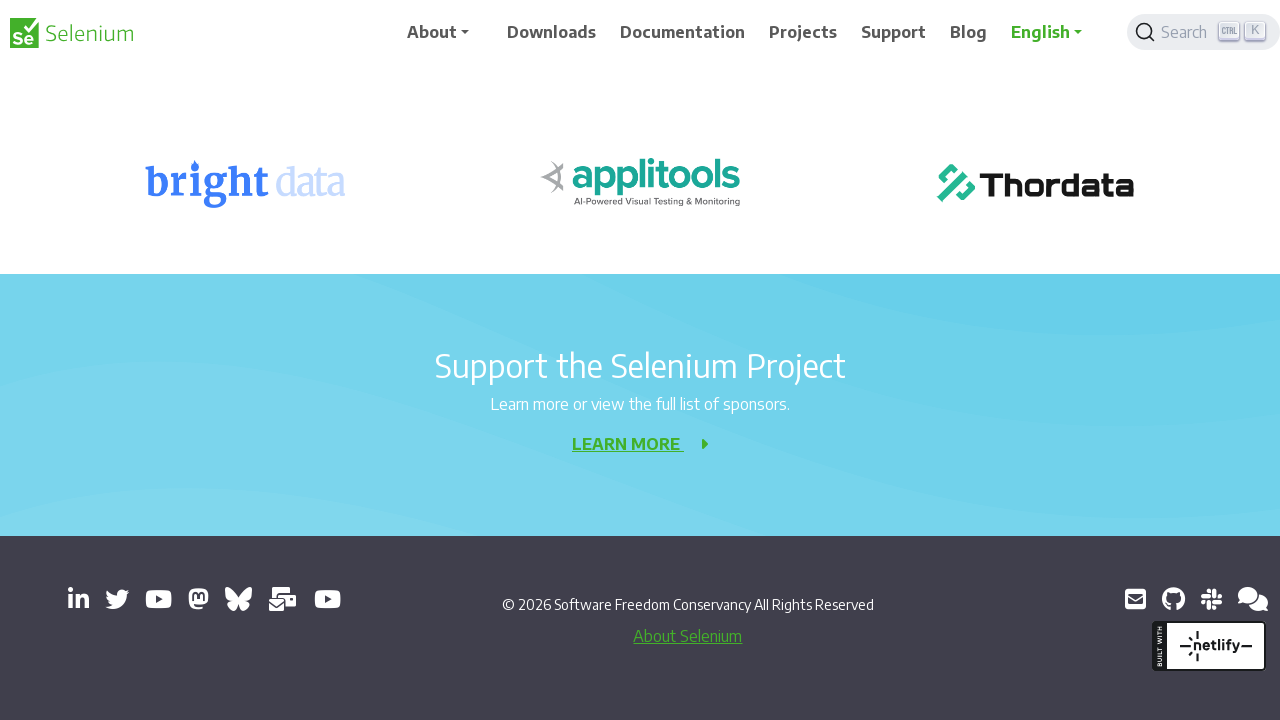

Pressed Page Down (10/10) to navigate context menu
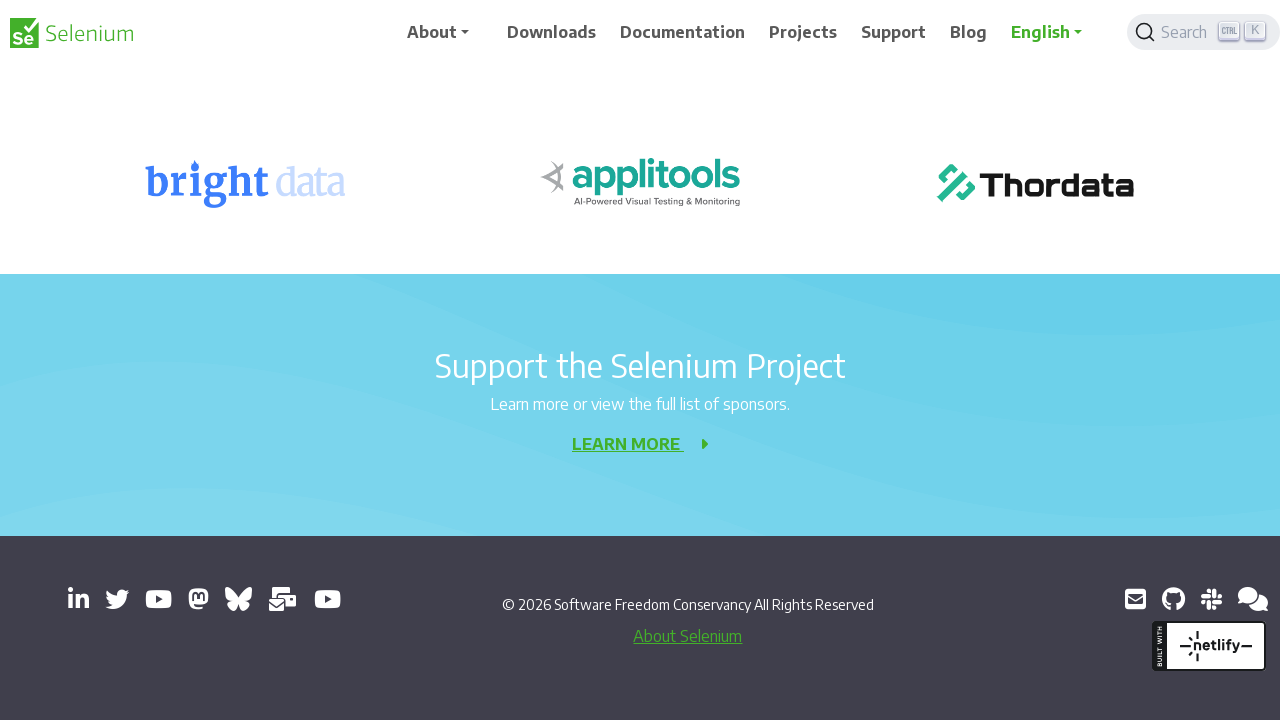

Waited 1 second after Page Down keystroke (10/10)
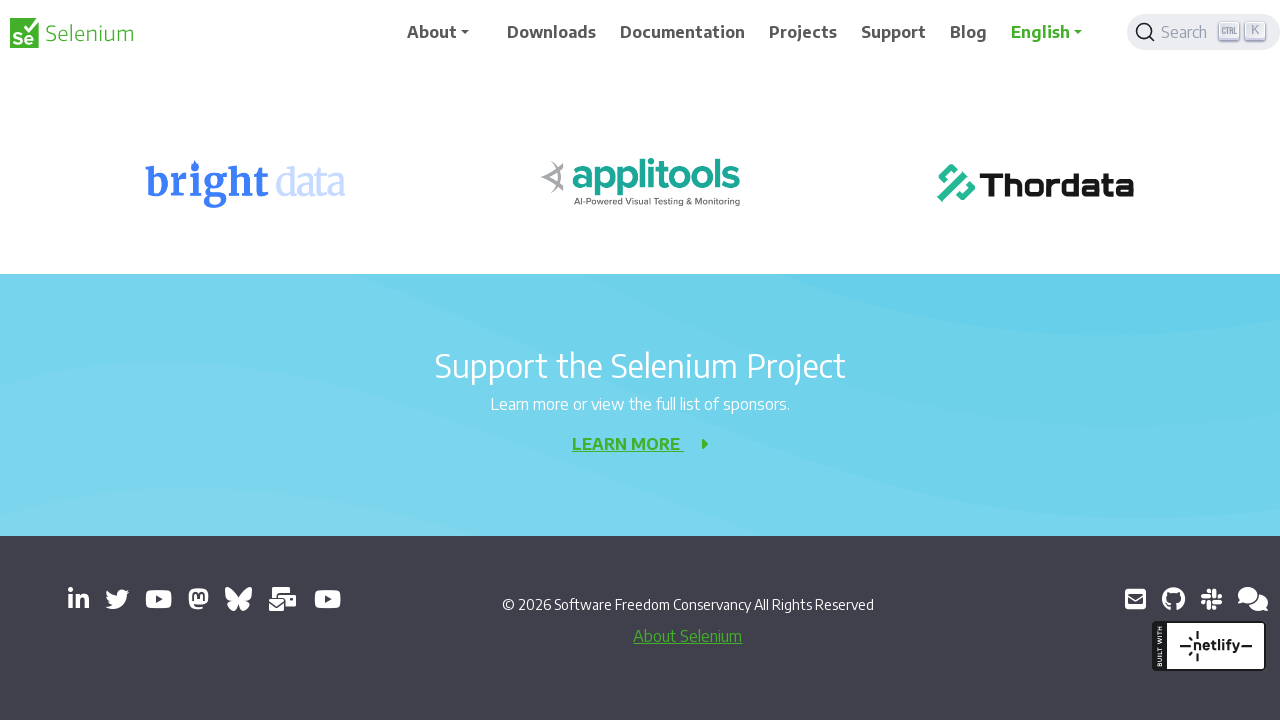

Pressed Enter to select the highlighted context menu option
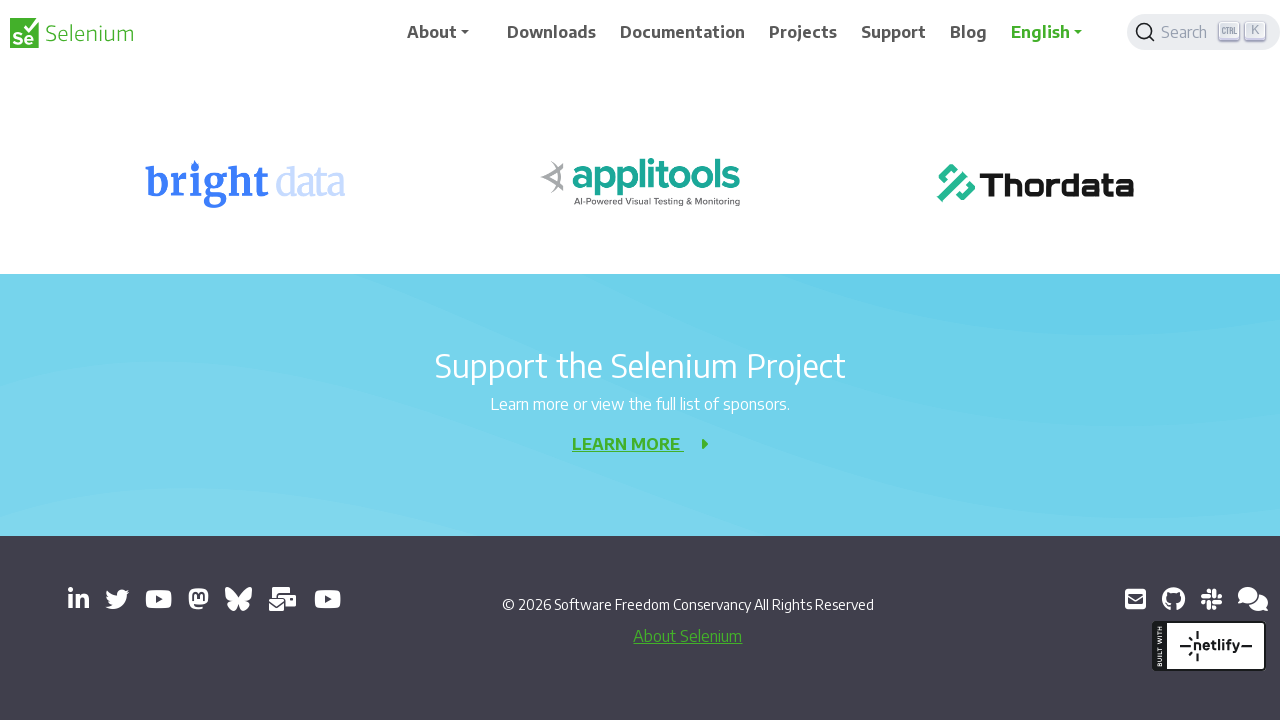

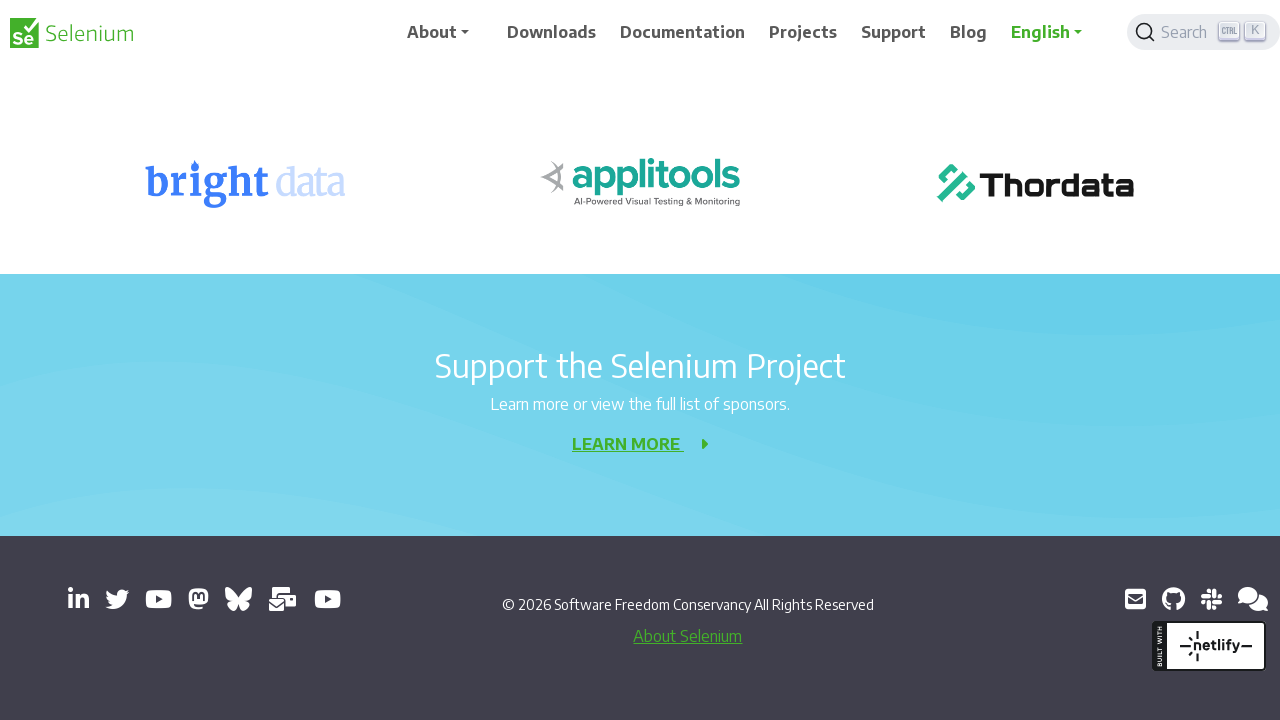